Fills out a text box form with user information including name, email, and addresses

Starting URL: https://demoqa.com/text-box

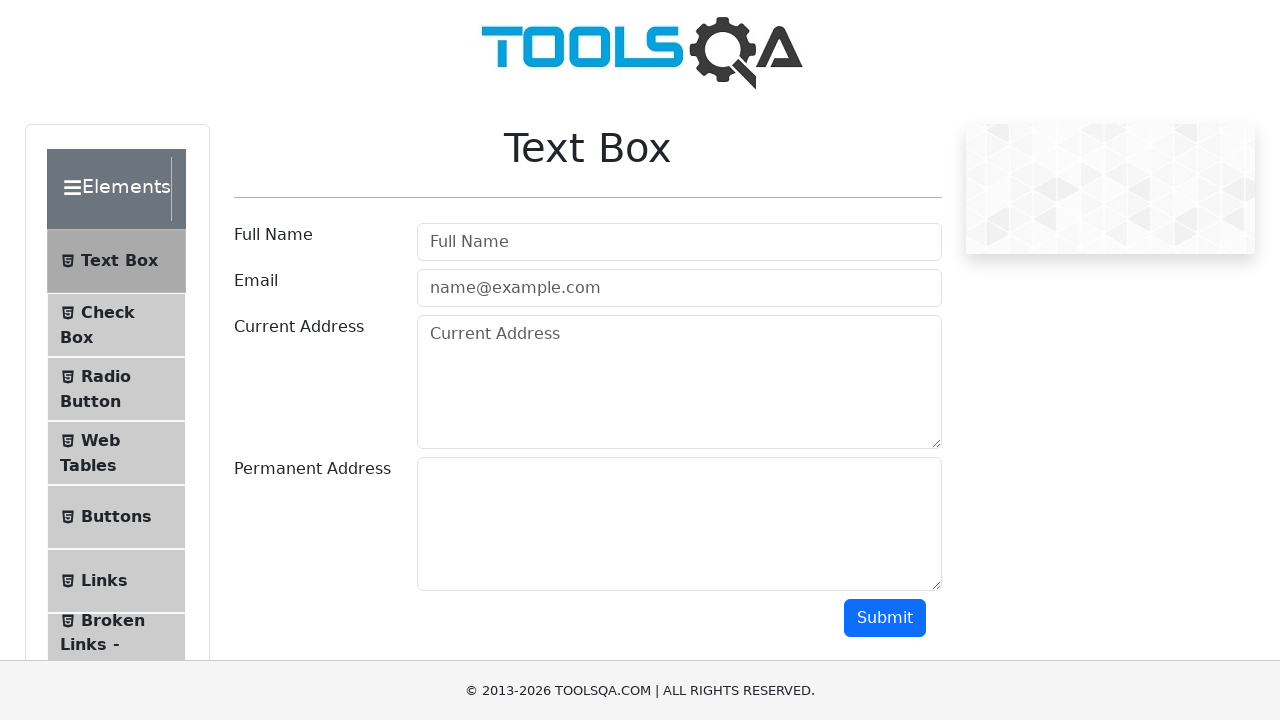

Filled username field with 'John Smith' on #userName
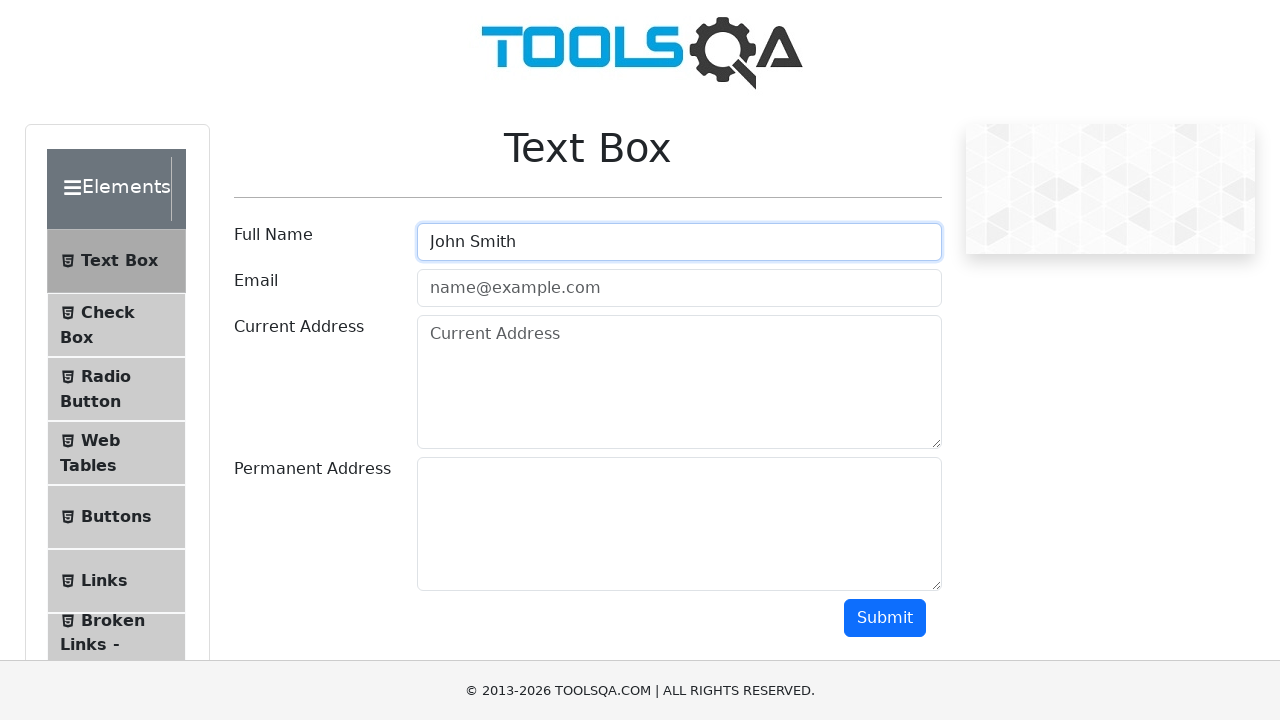

Filled email field with 'john.smith@example.com' on #userEmail
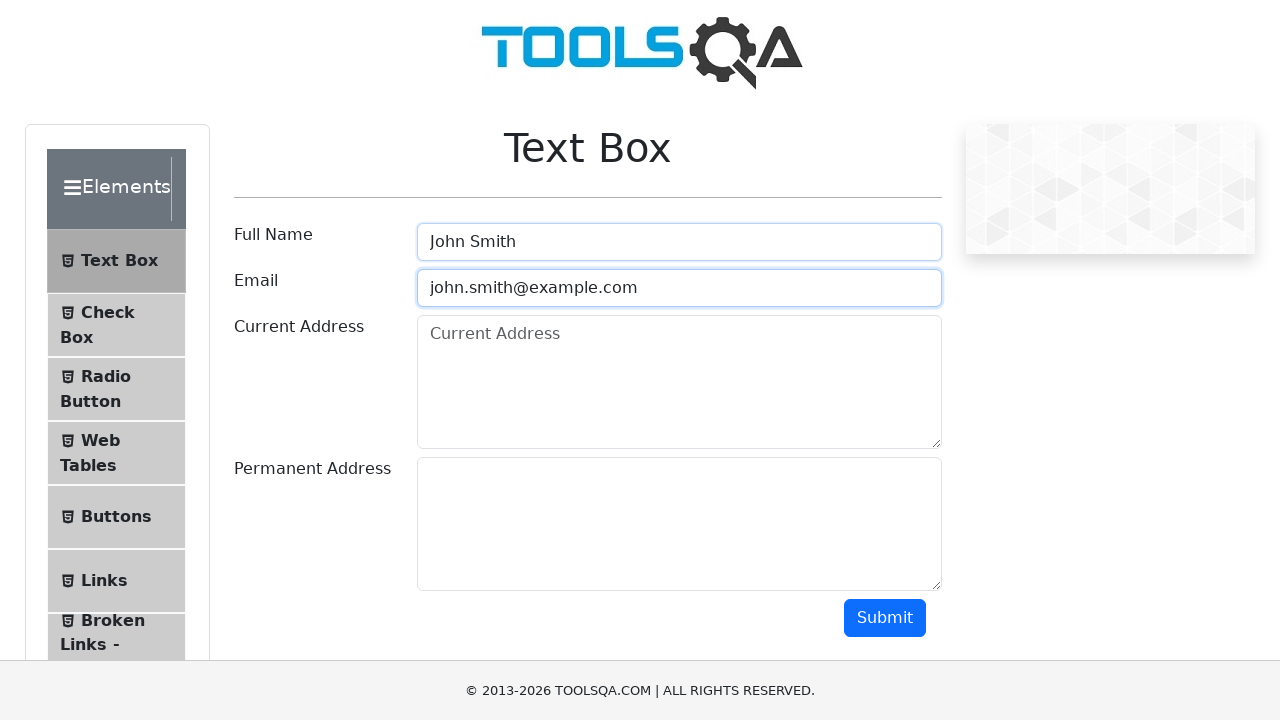

Filled current address field with '123 Main Street, New York' on #currentAddress
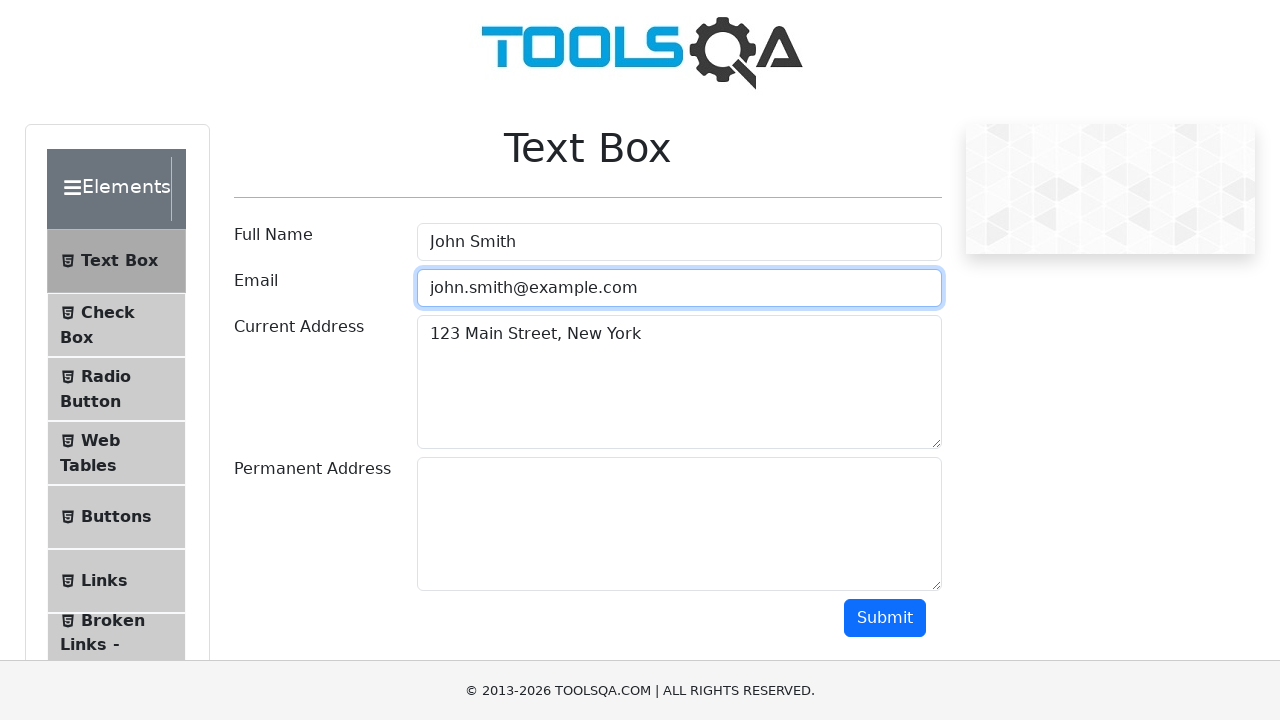

Filled permanent address field with '456 Oak Avenue, Boston' on #permanentAddress
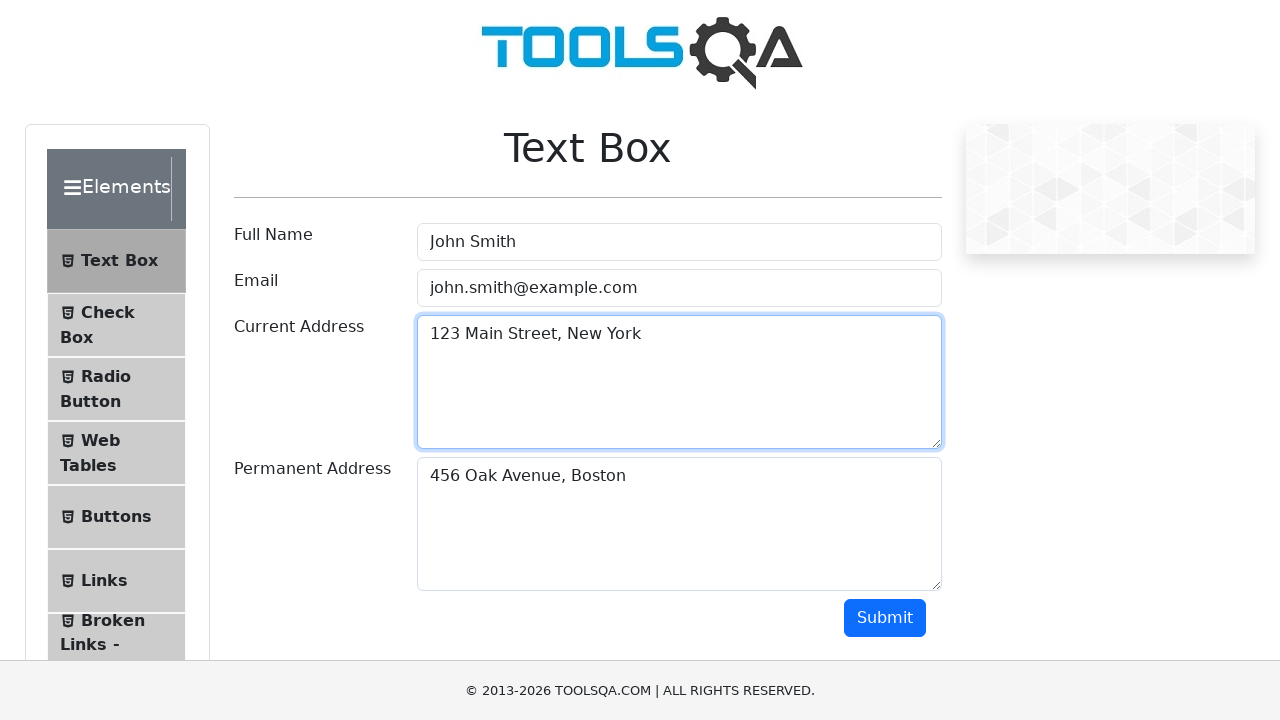

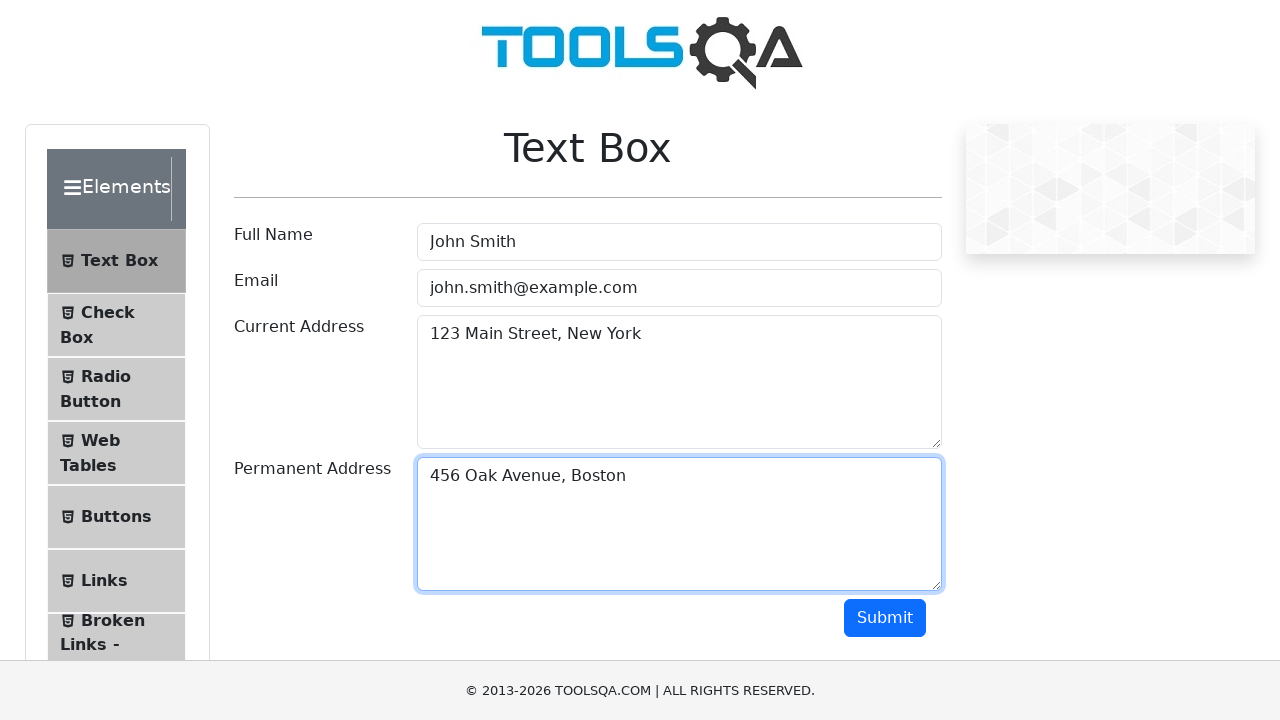